Tests that the Philips TV app responds to different screen resolutions (HD, Full HD, 4K UHD) by resizing the viewport and verifying the body remains visible.

Starting URL: https://ctv.play.tv2.no/production/play/philips/

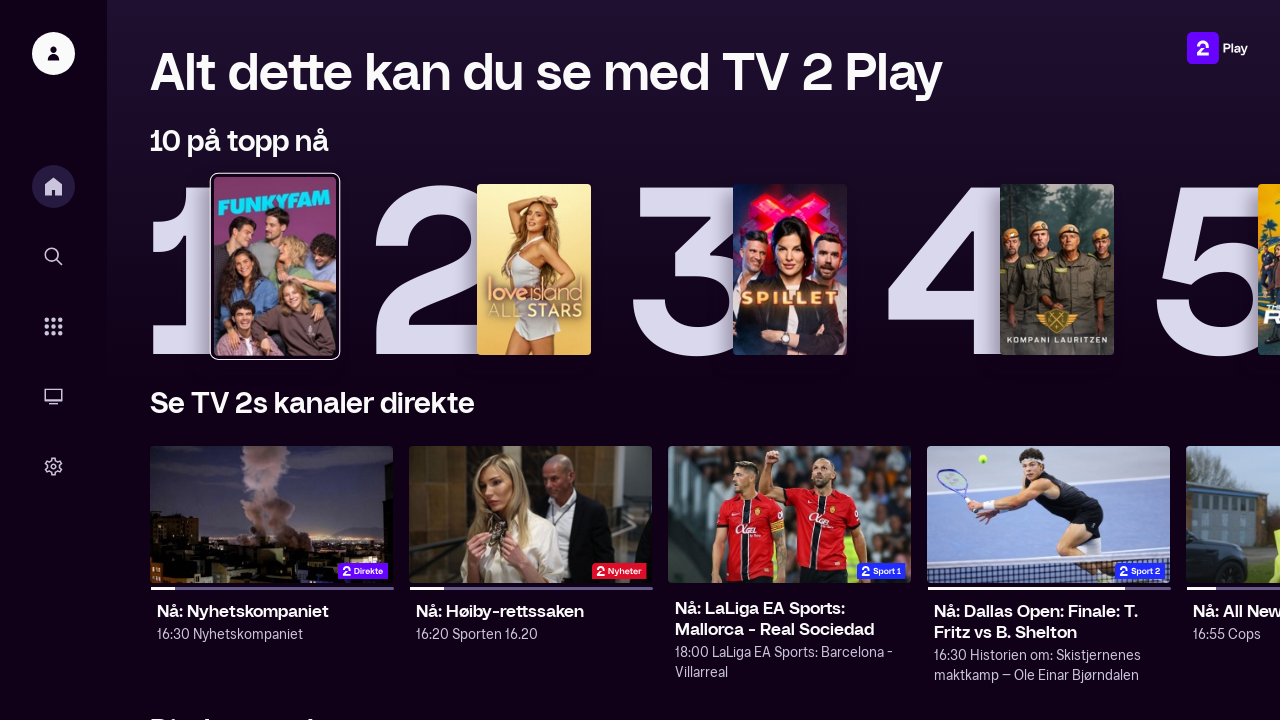

Set viewport size to 1280x720
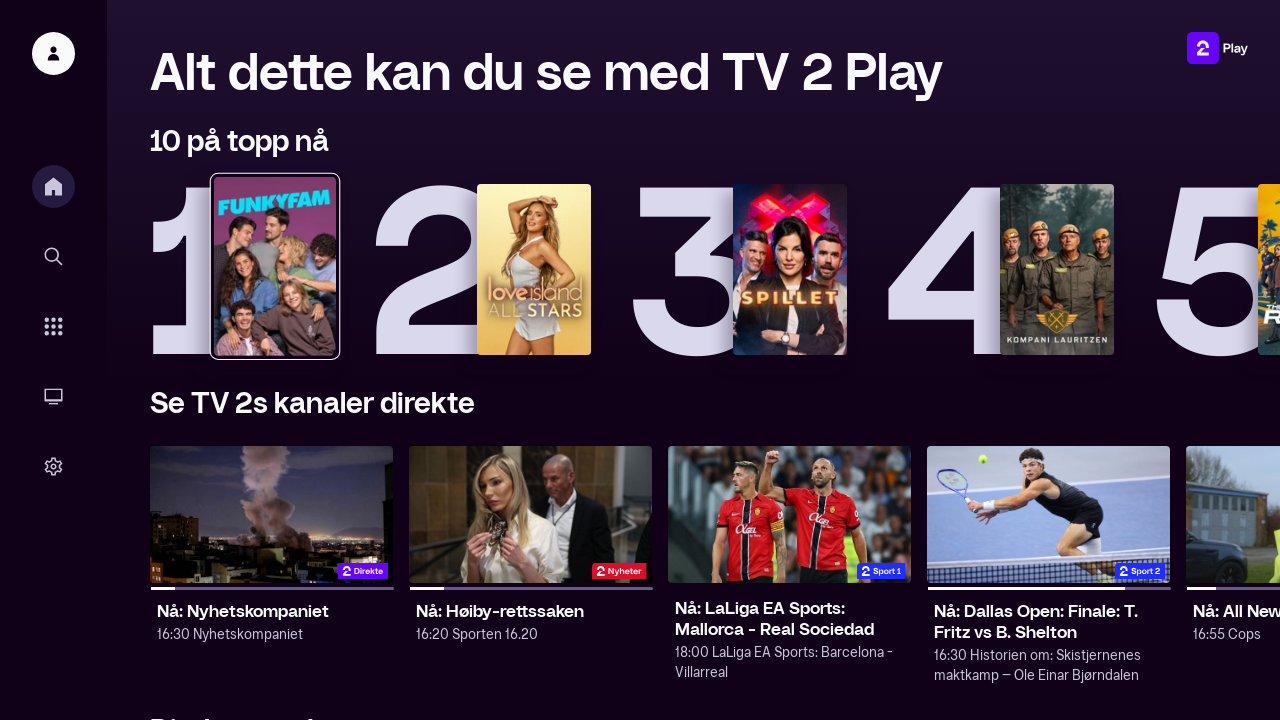

Navigated to Philips TV app at 1280x720 resolution
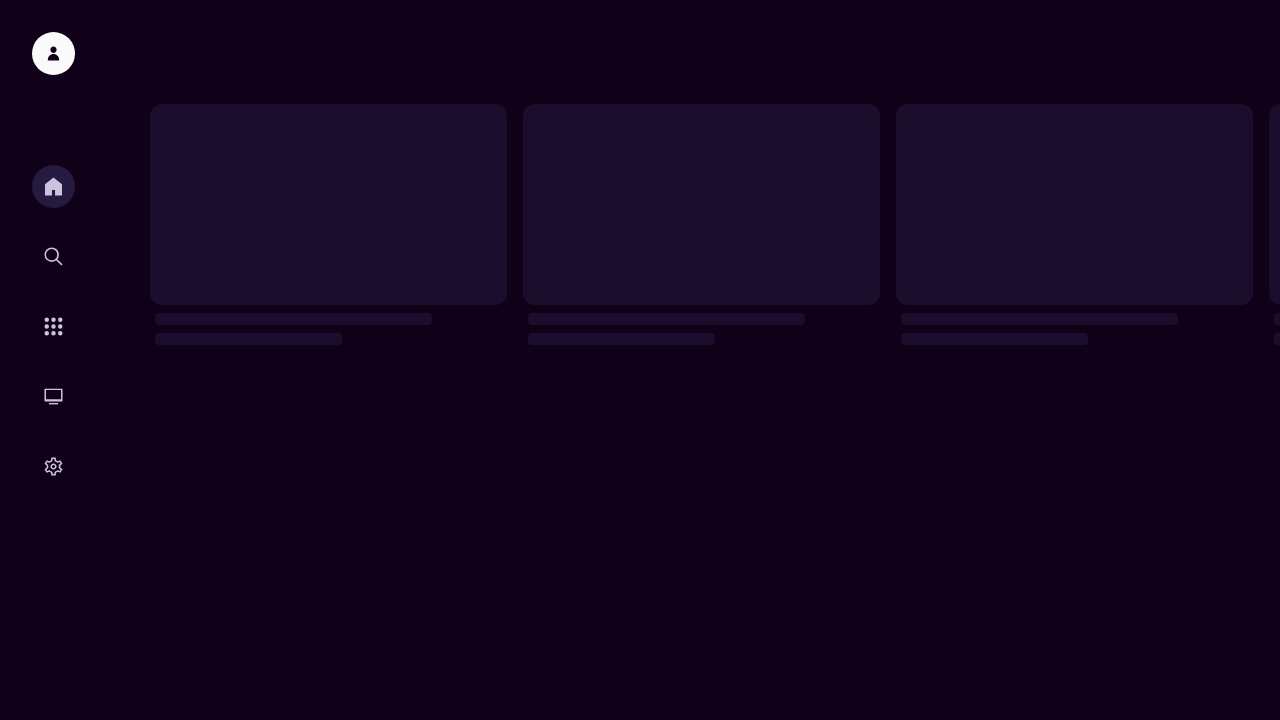

Body element loaded successfully
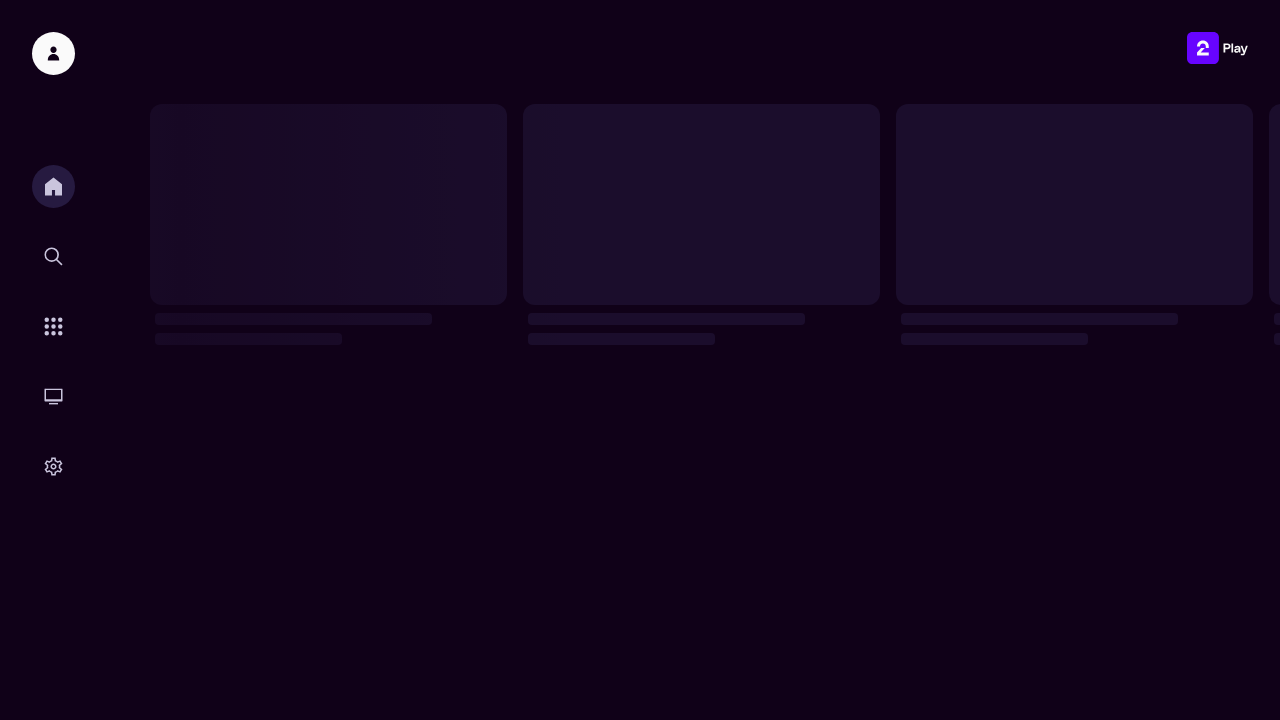

Verified body is visible at 1280x720 resolution
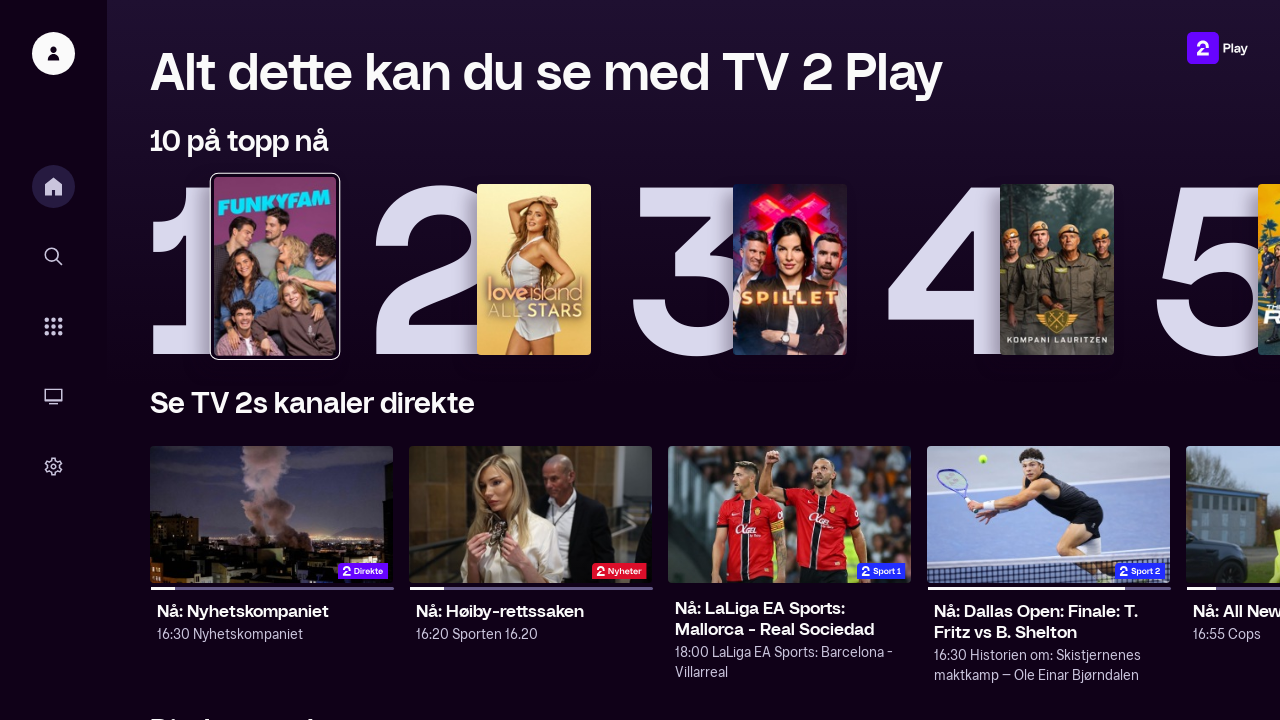

Set viewport size to 1920x1080
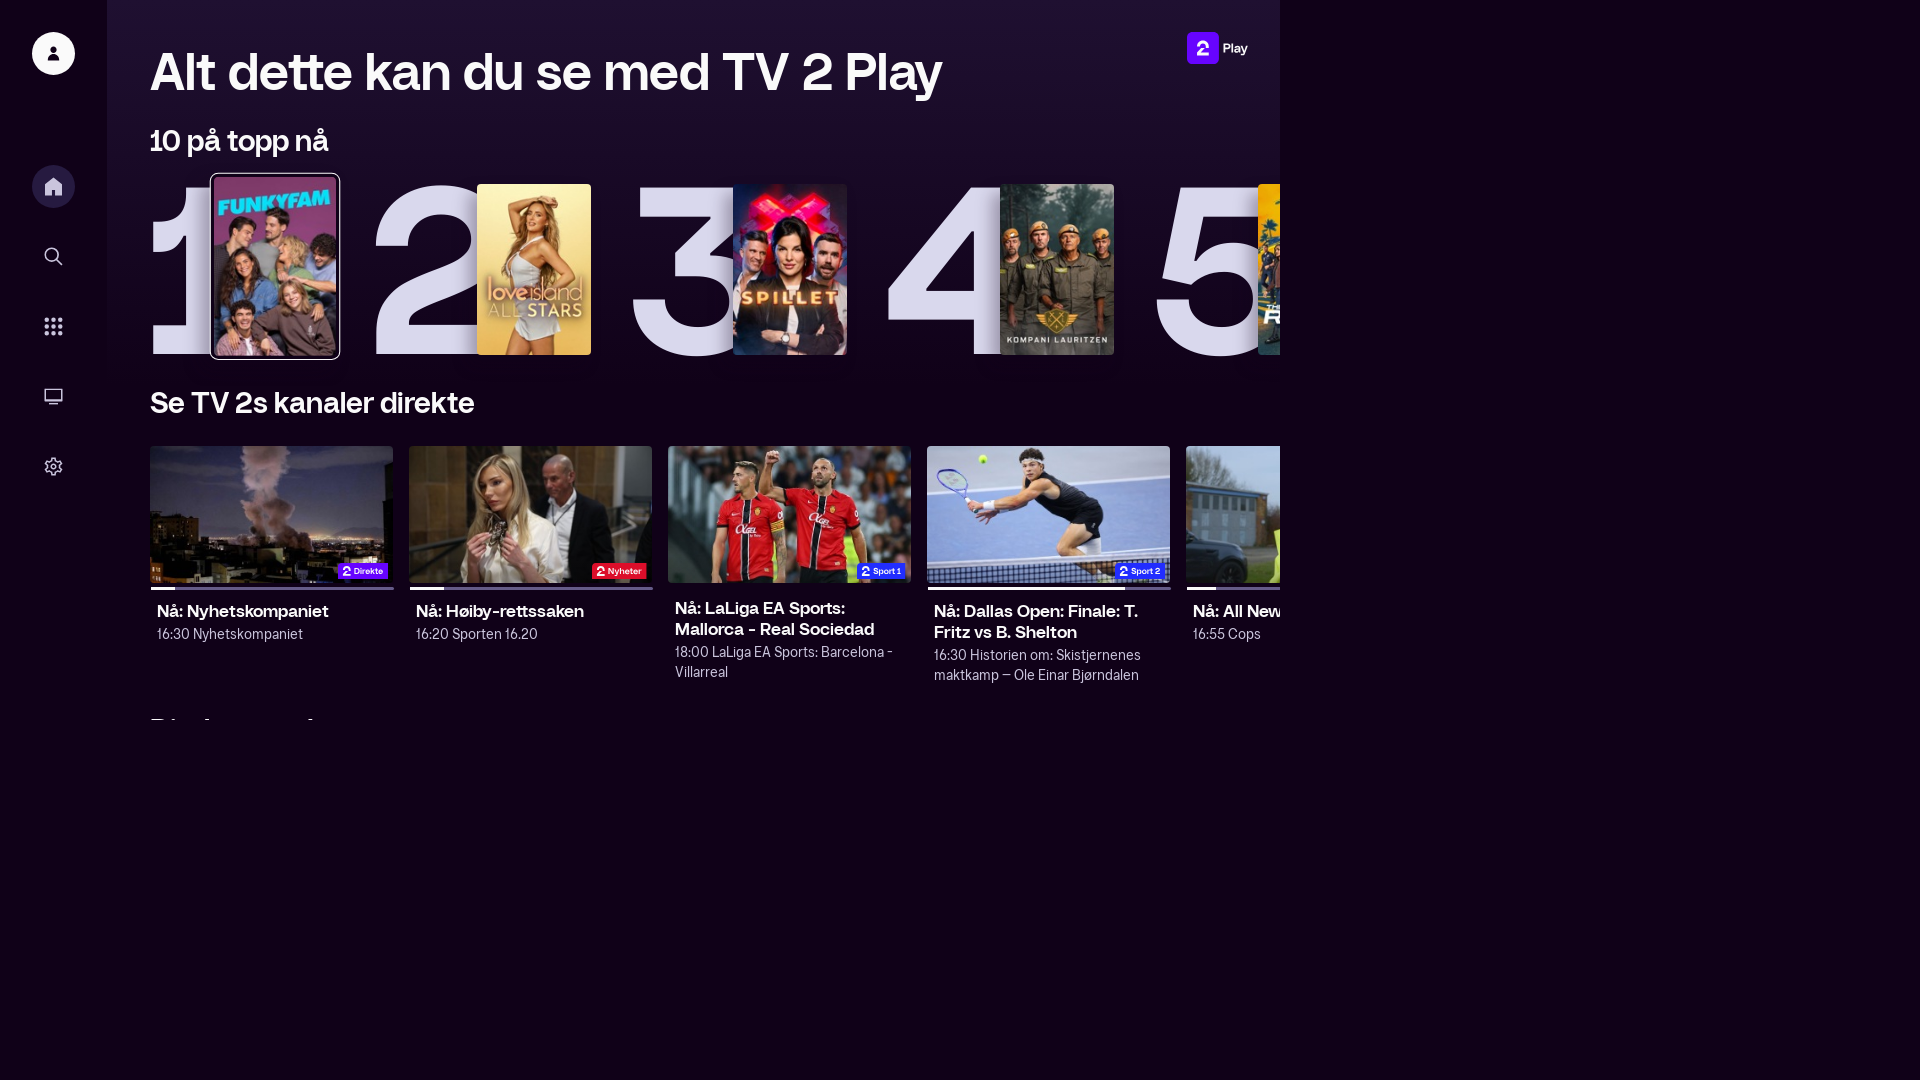

Navigated to Philips TV app at 1920x1080 resolution
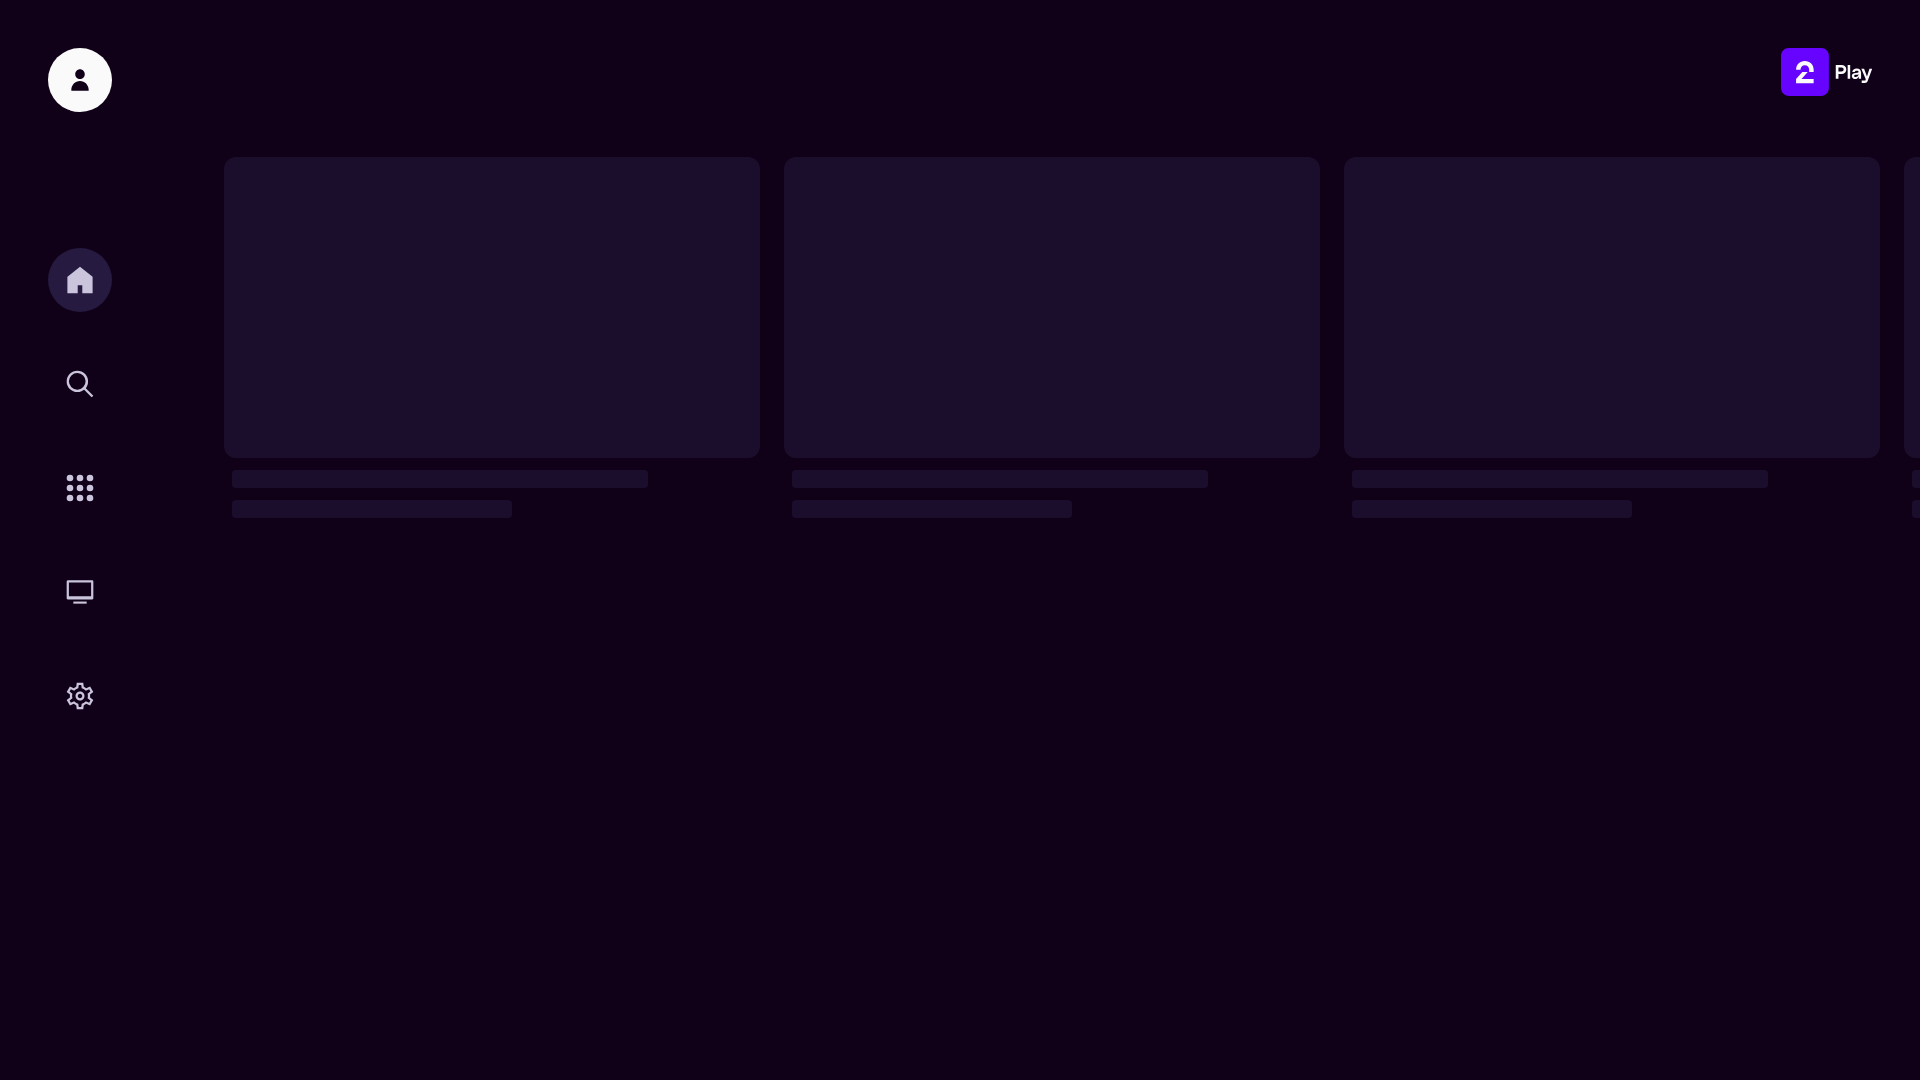

Body element loaded successfully
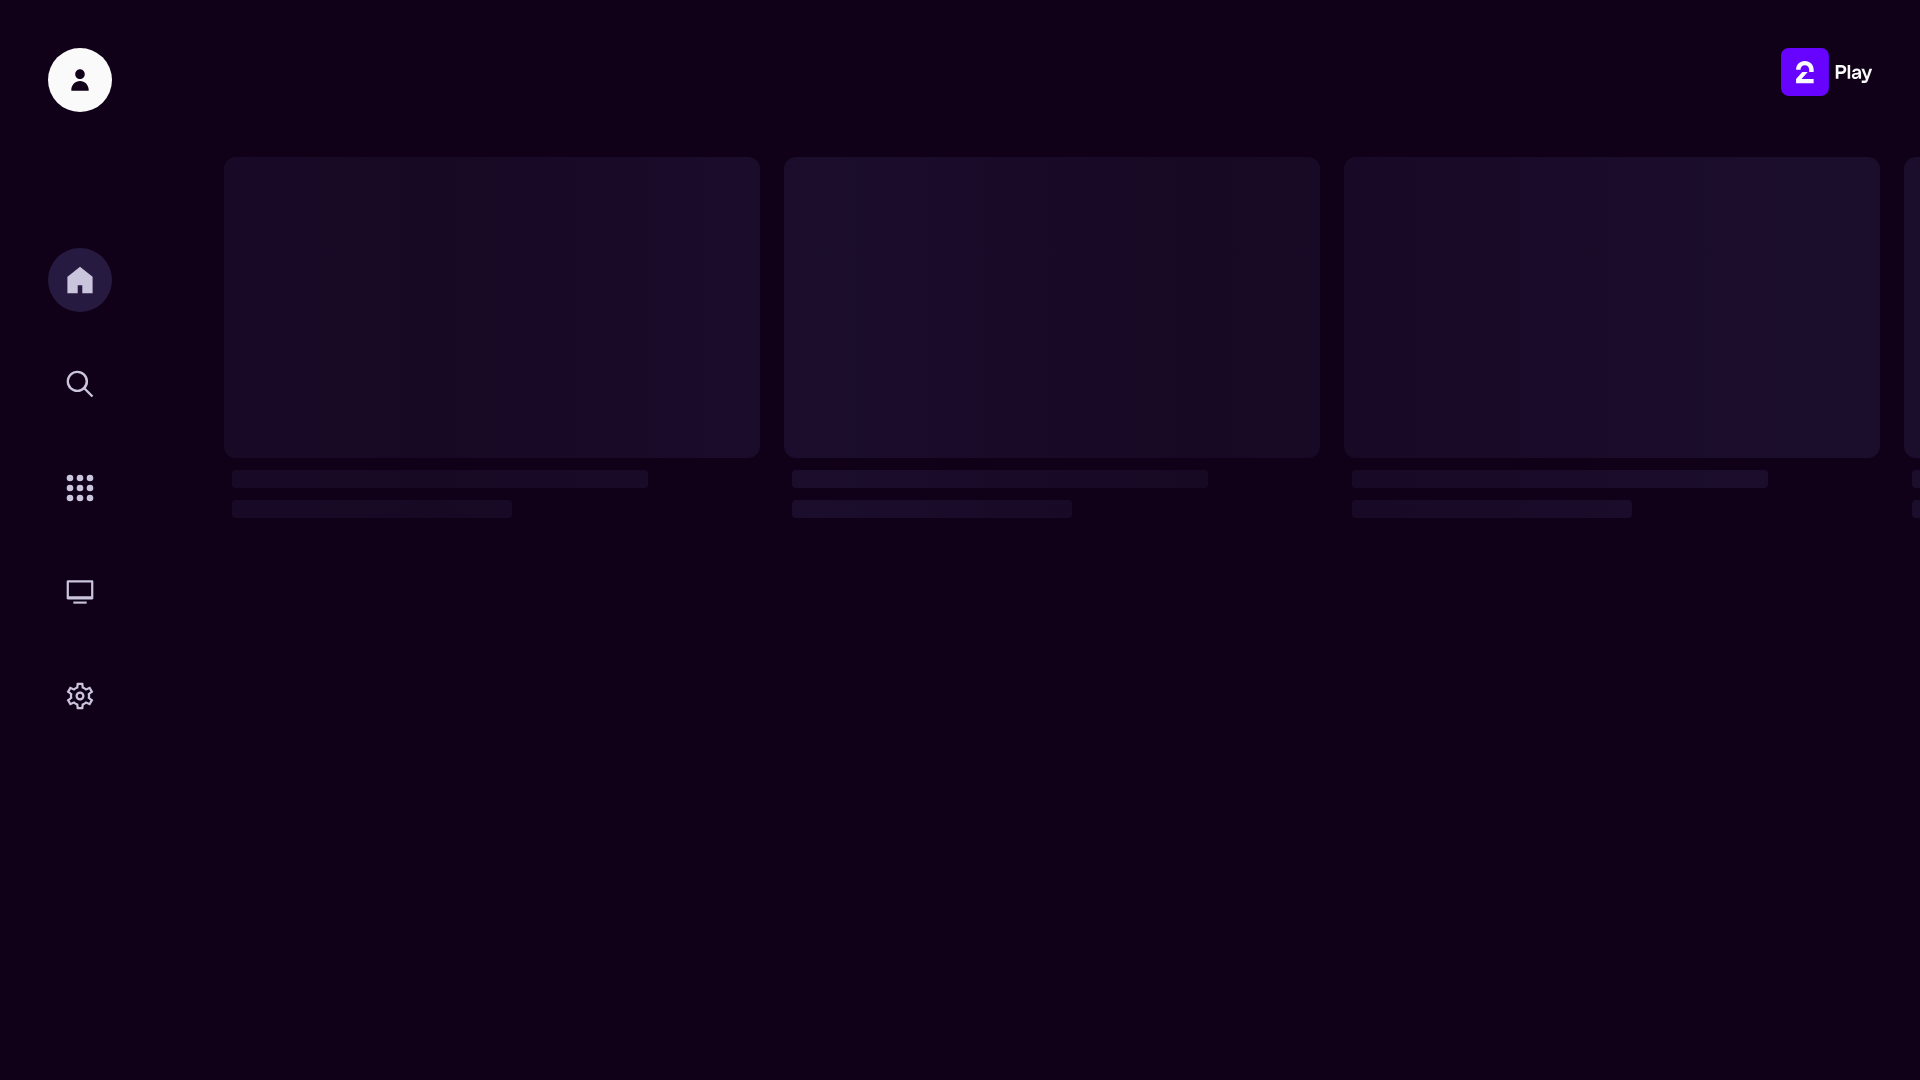

Verified body is visible at 1920x1080 resolution
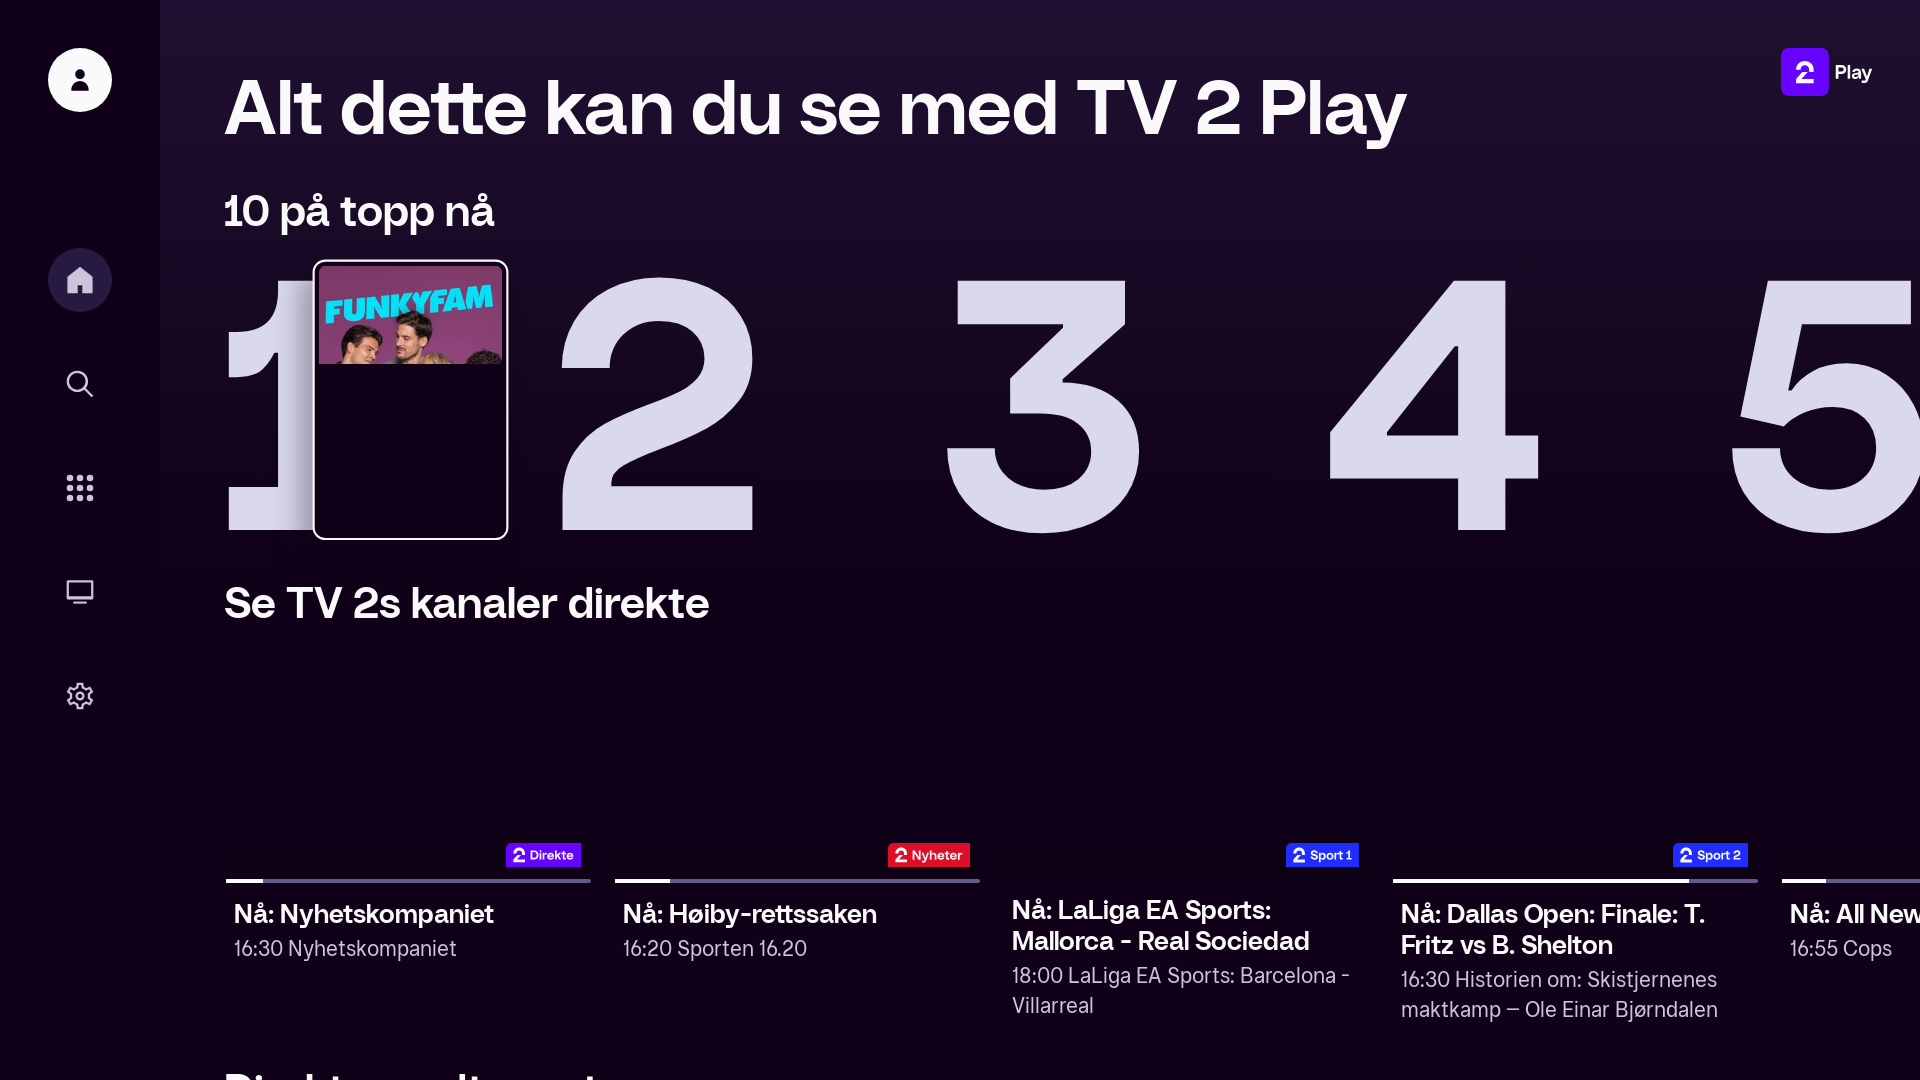

Set viewport size to 3840x2160
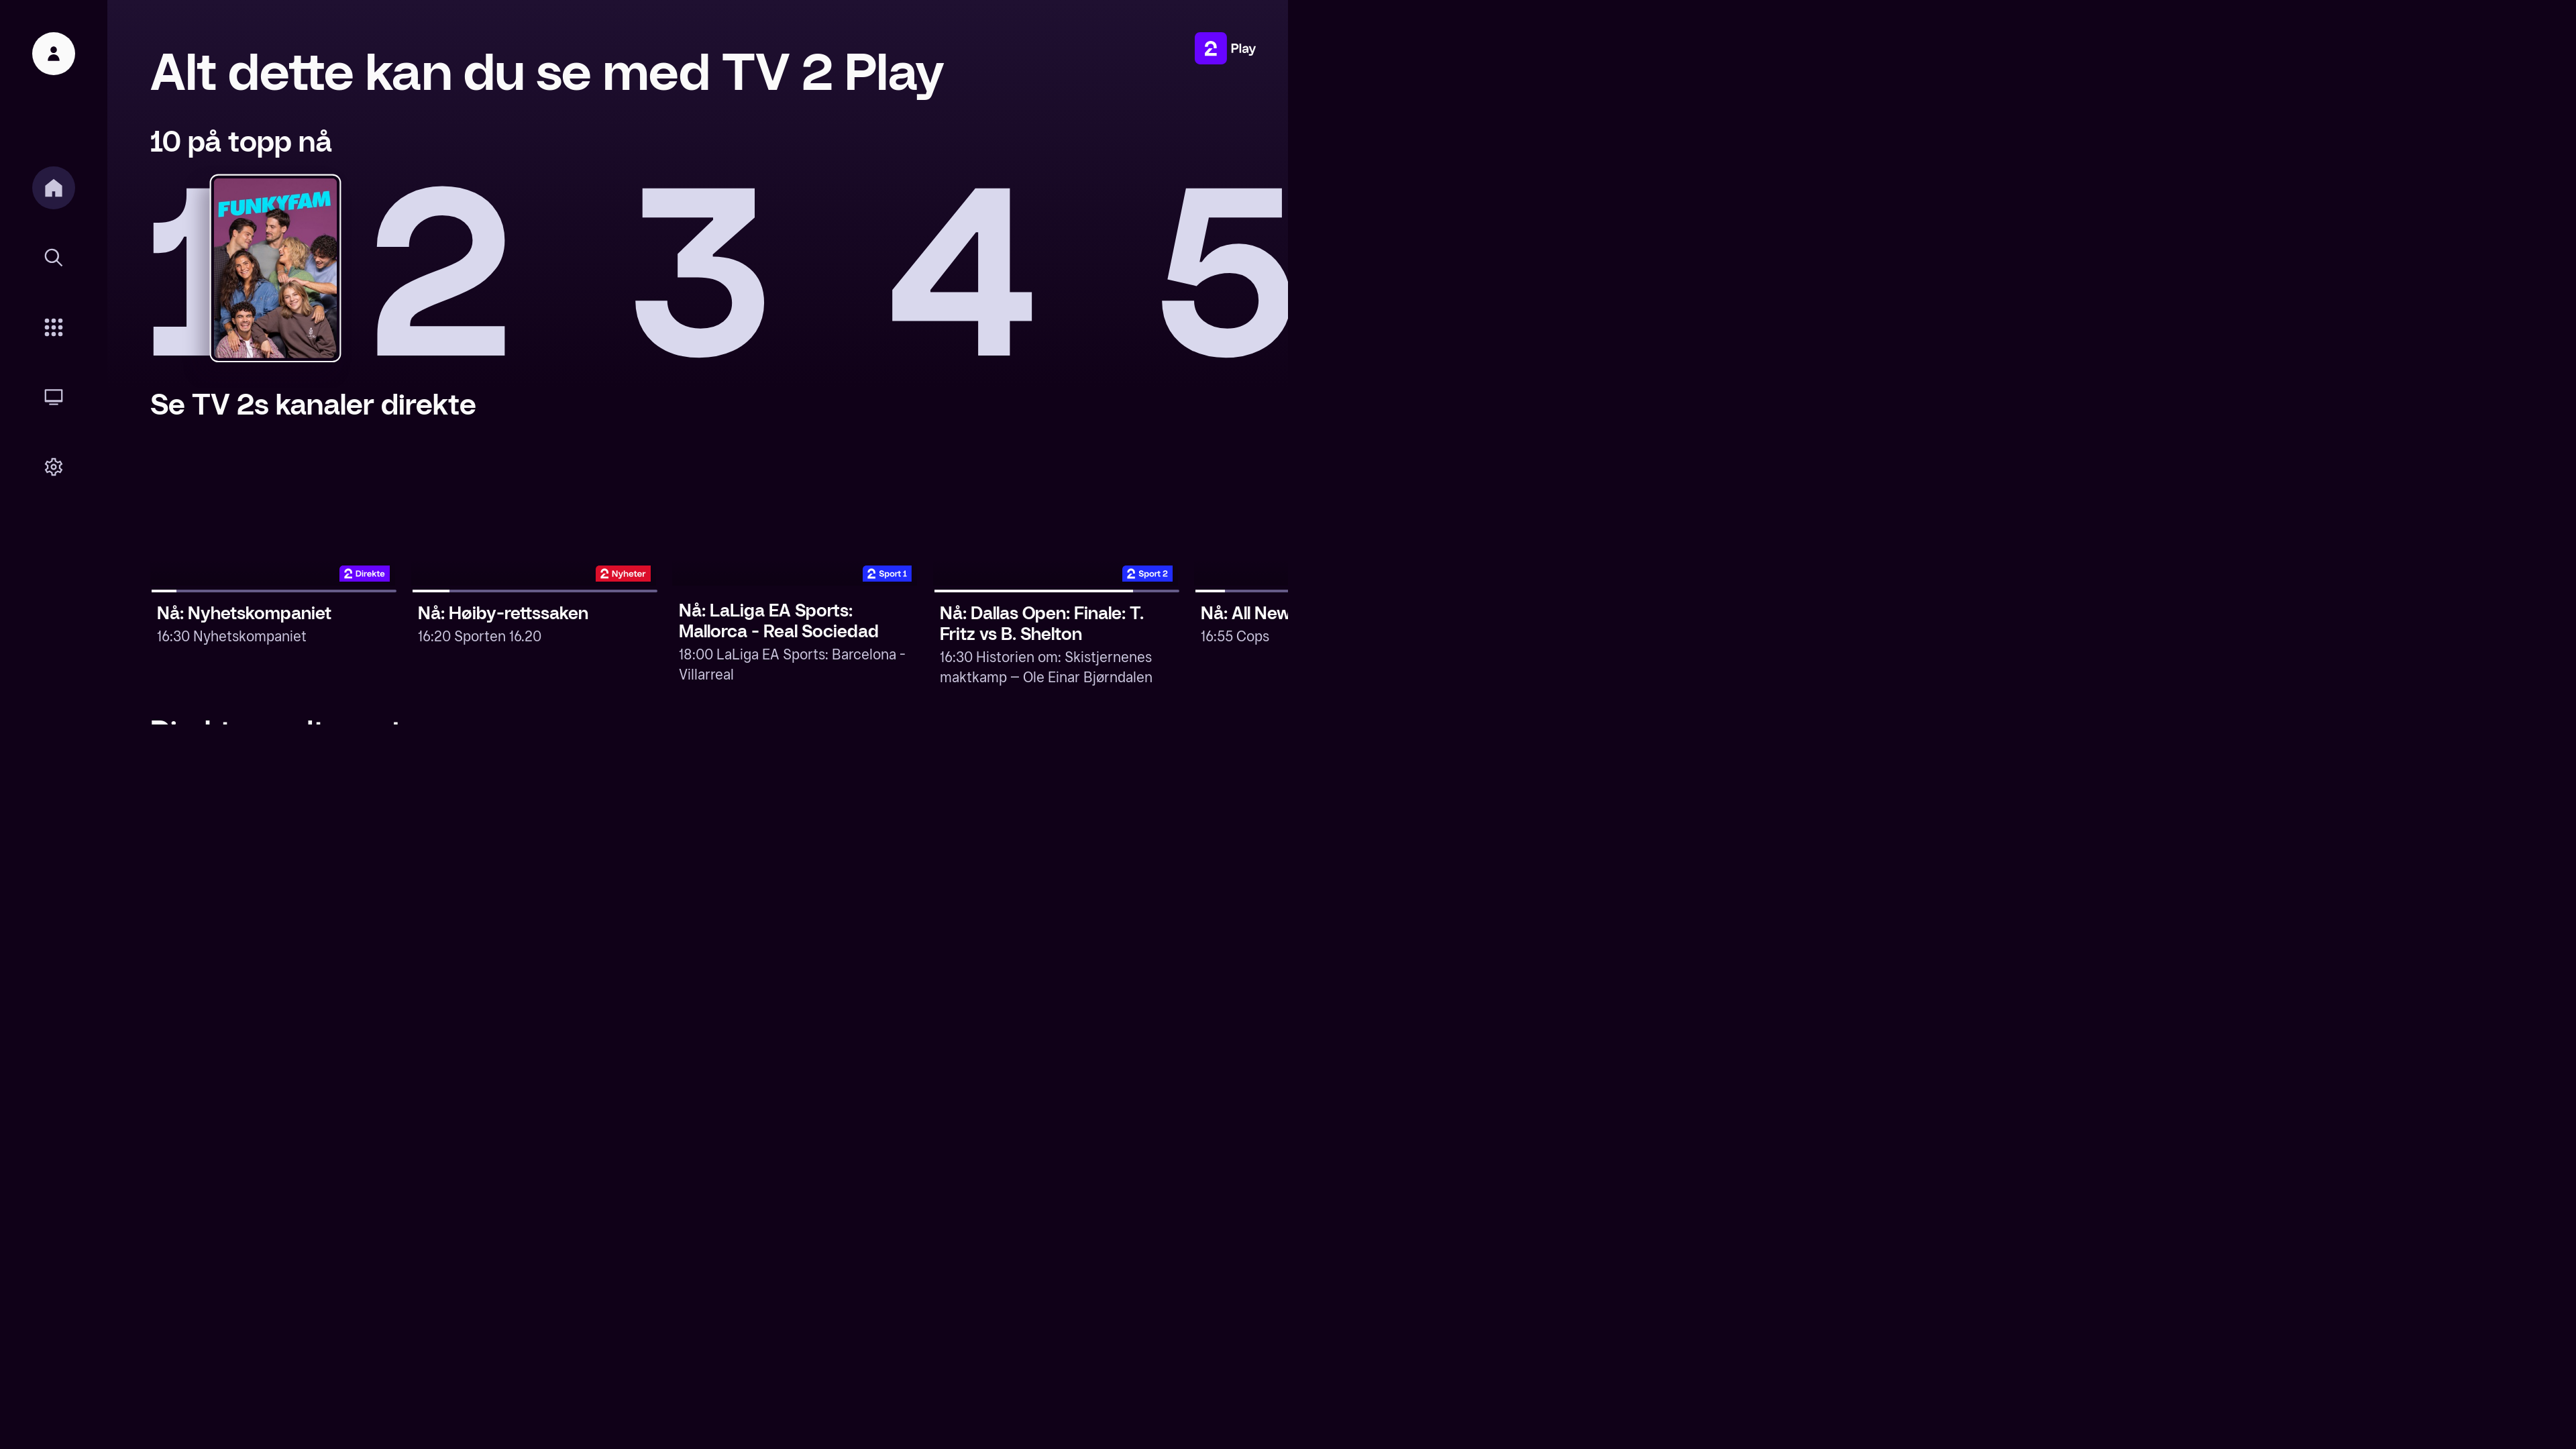

Navigated to Philips TV app at 3840x2160 resolution
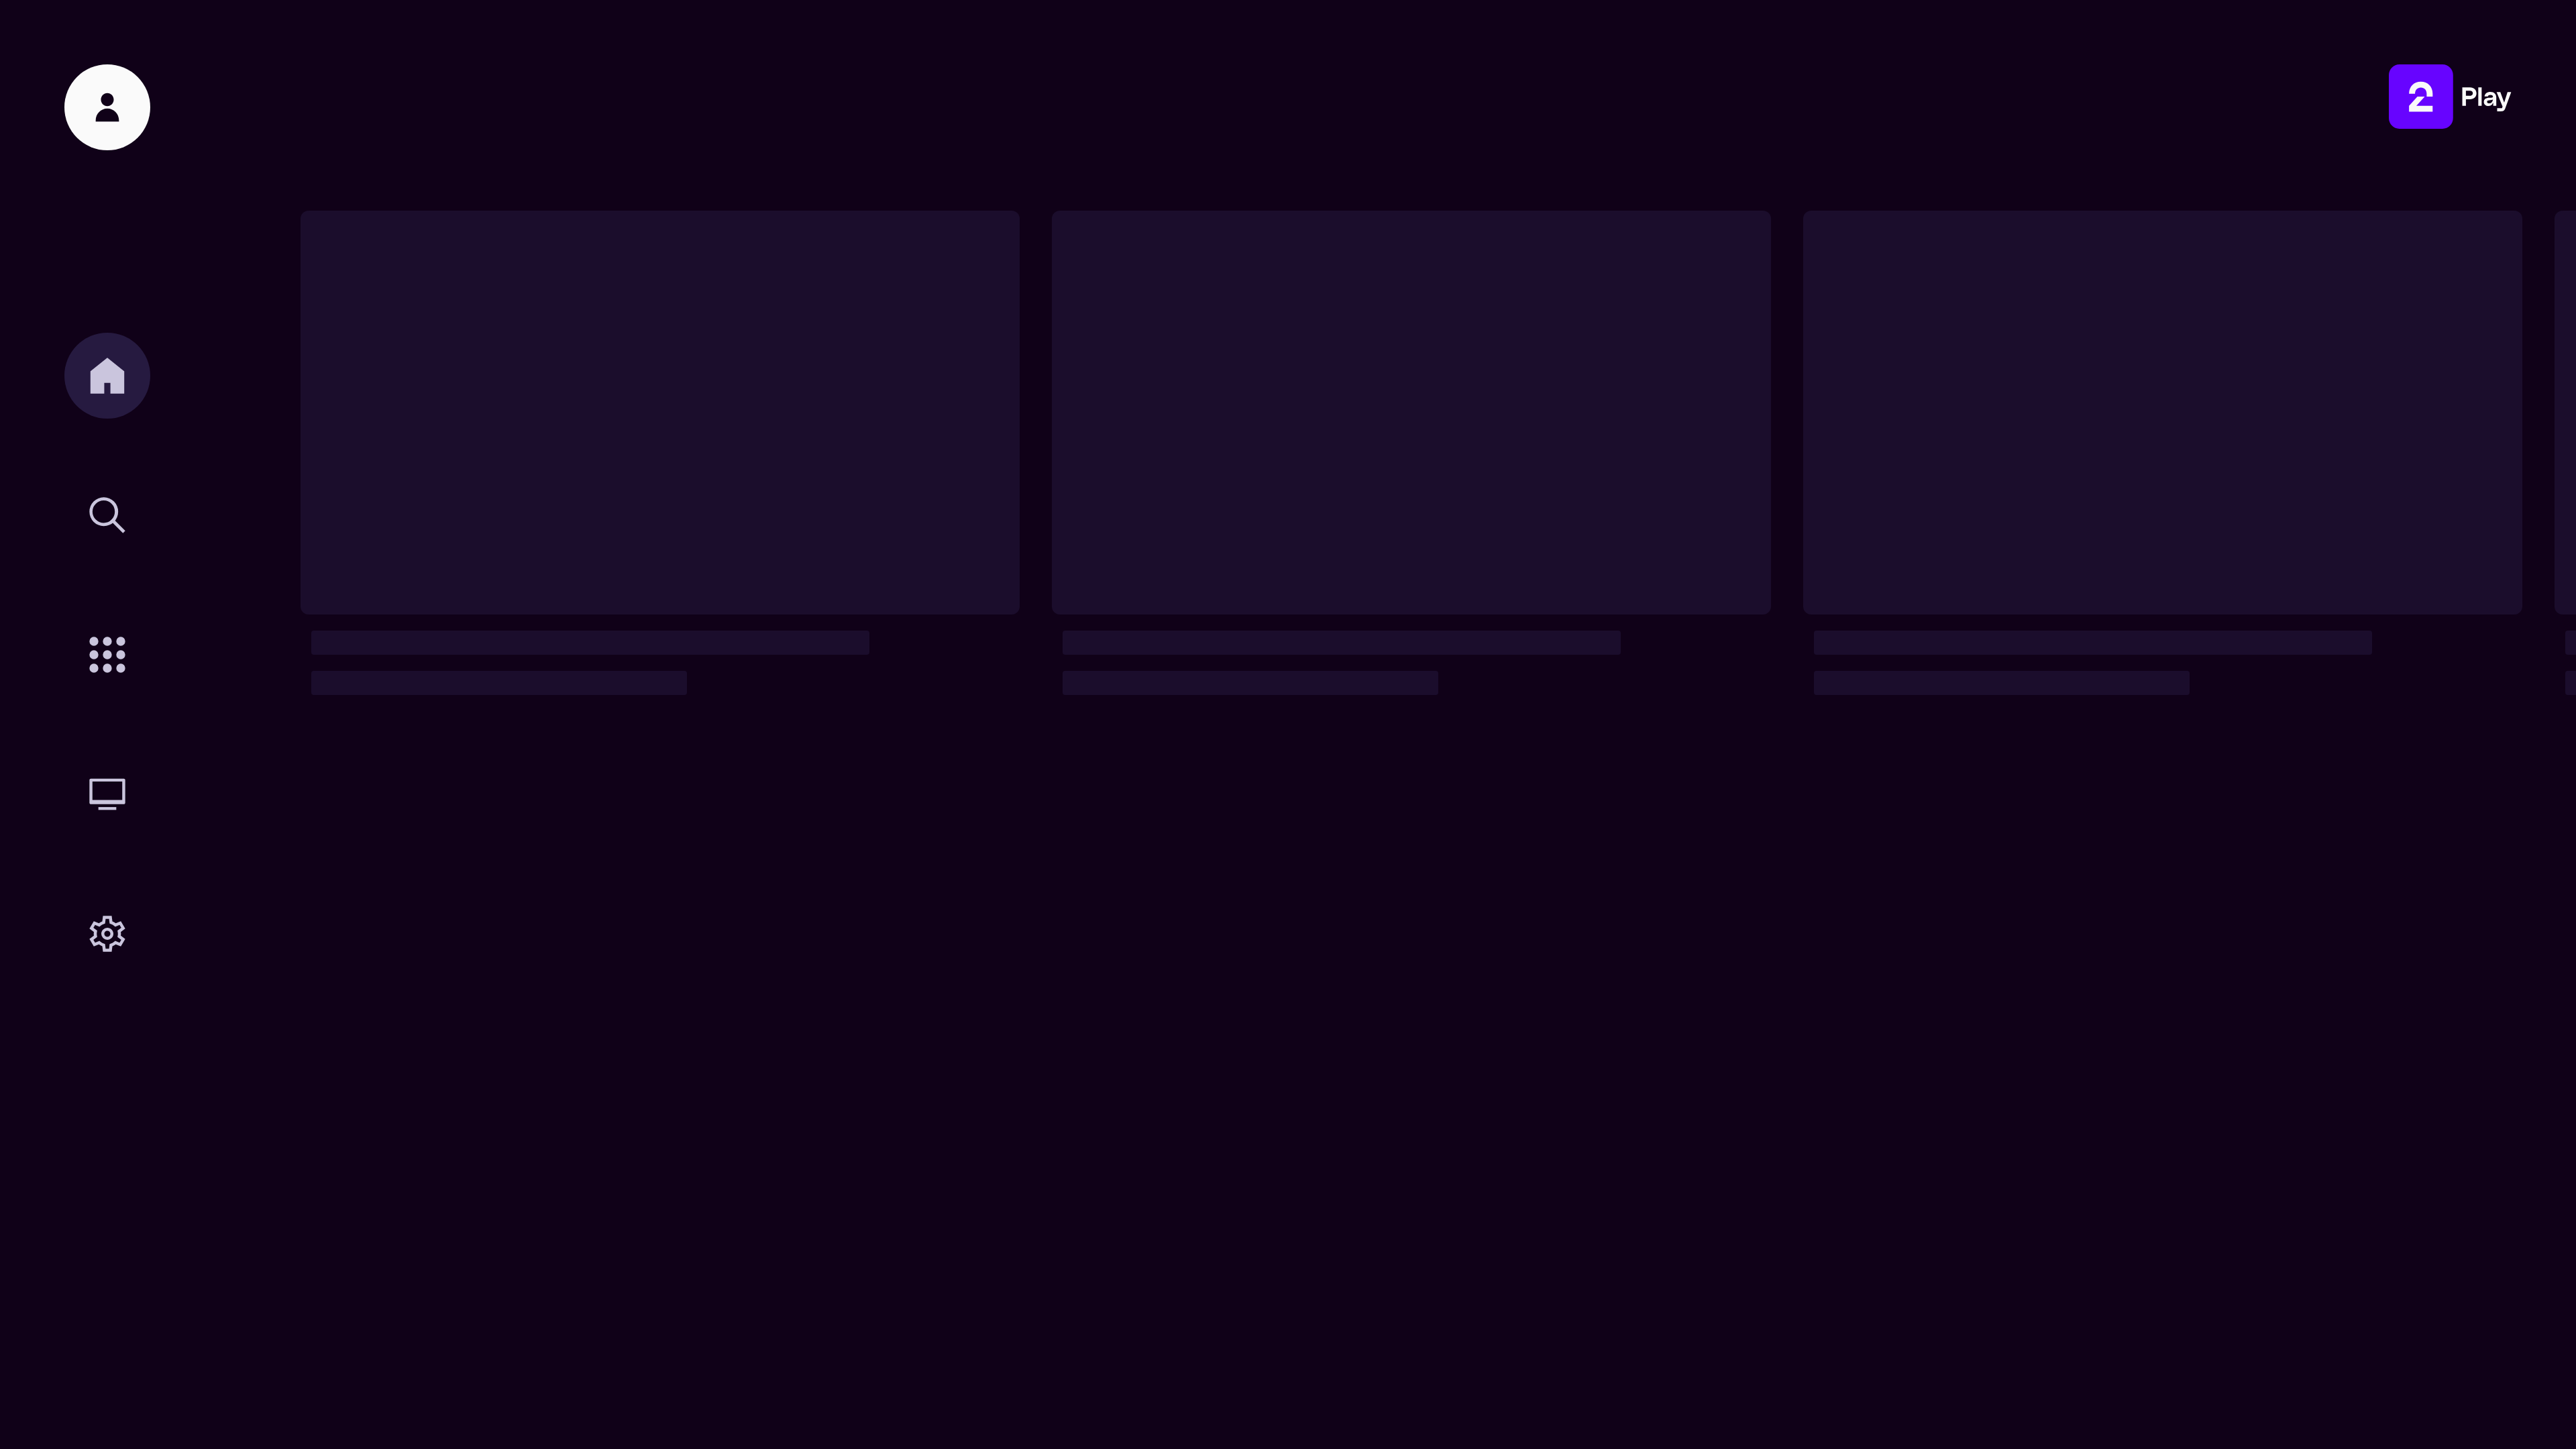

Body element loaded successfully
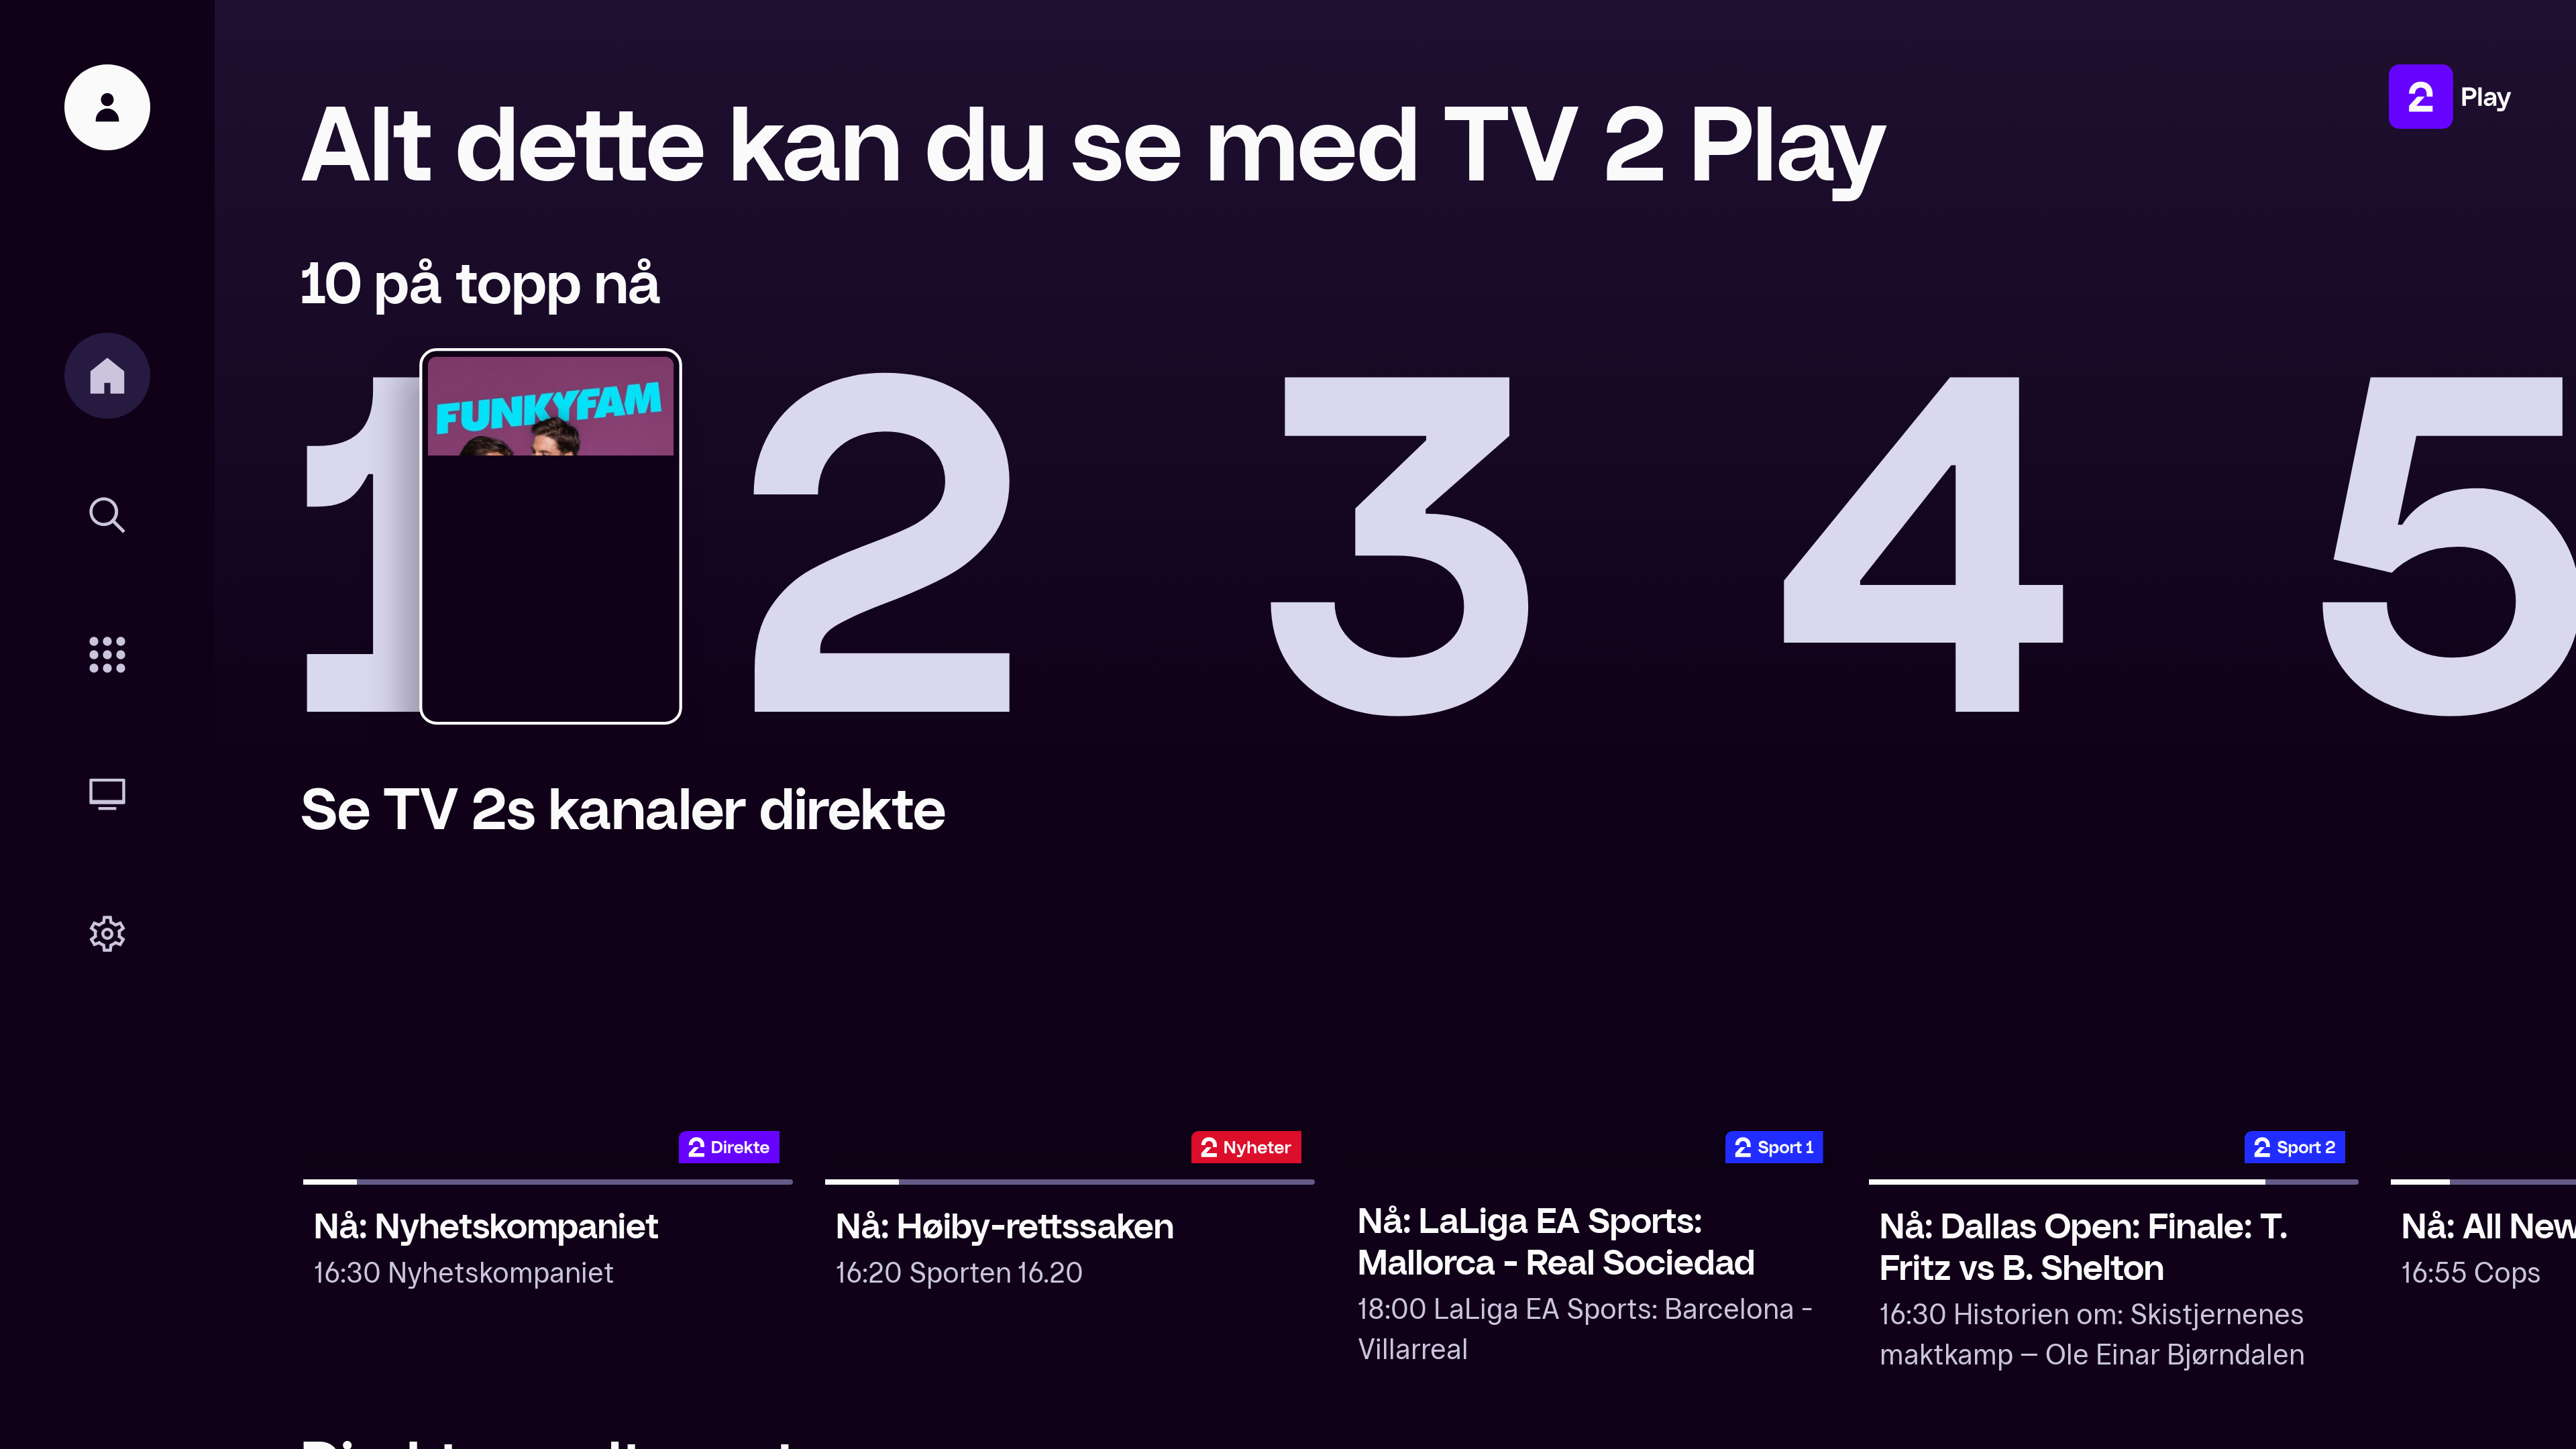

Verified body is visible at 3840x2160 resolution
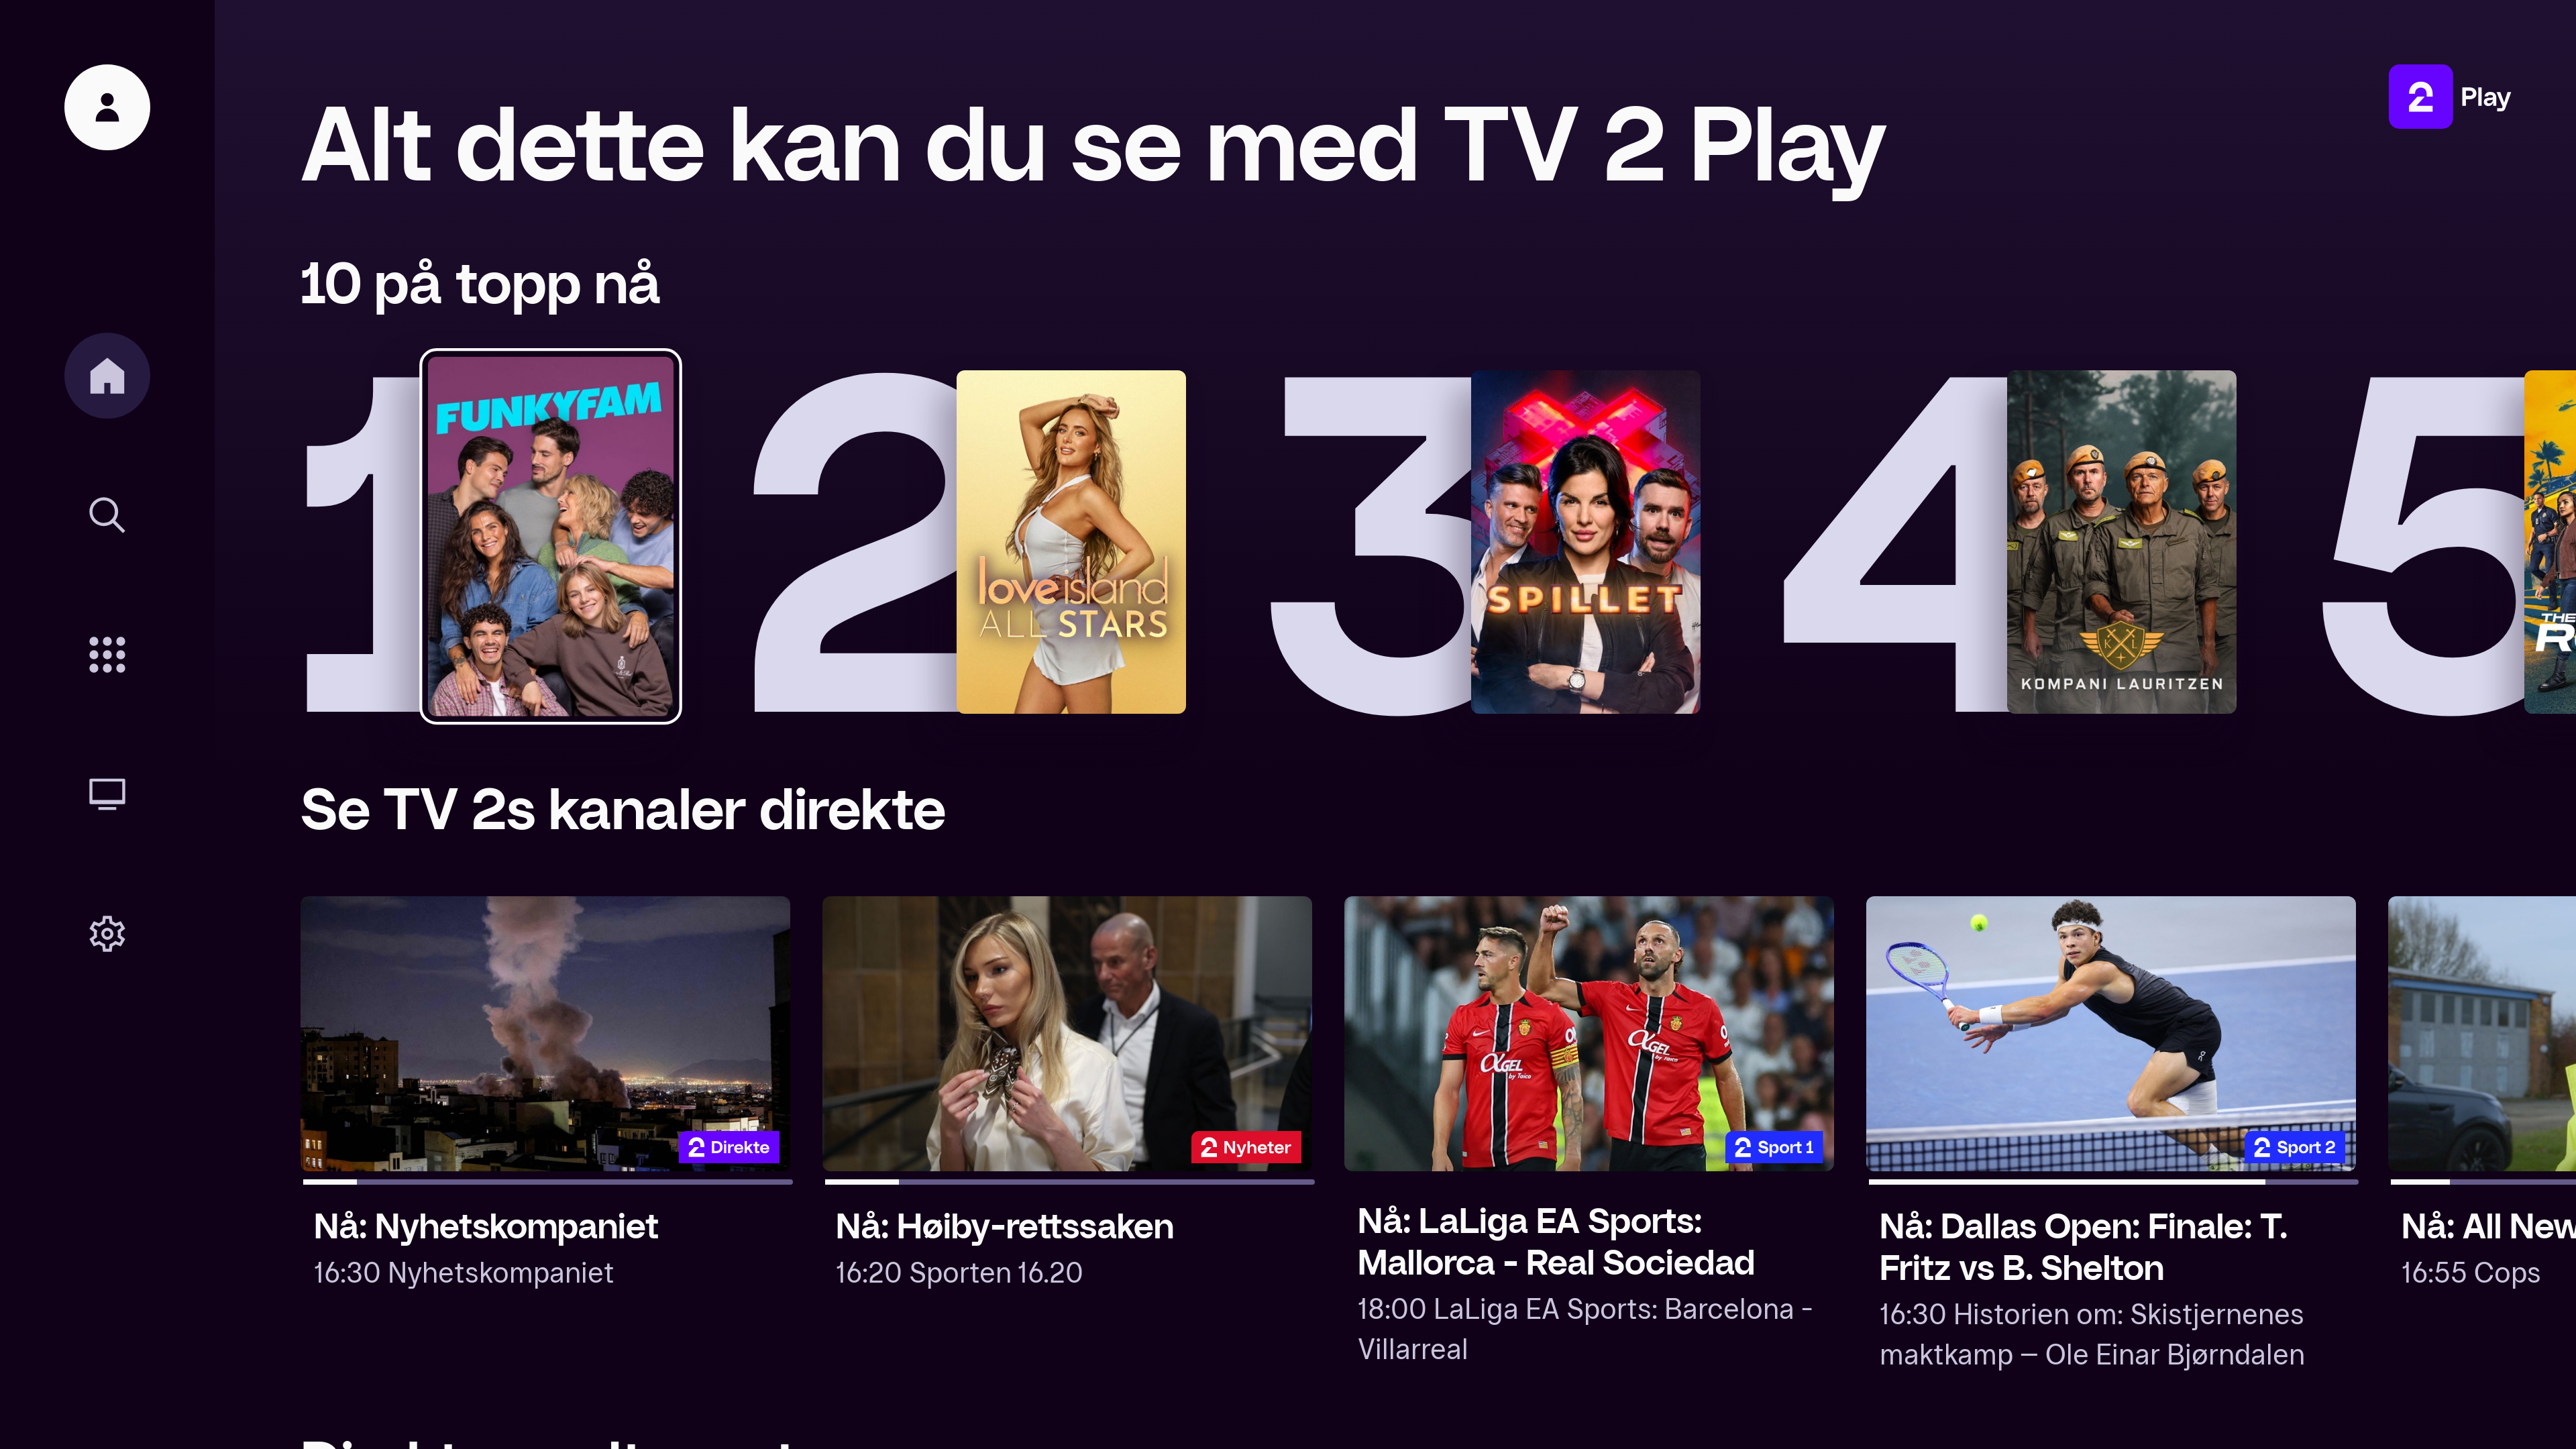

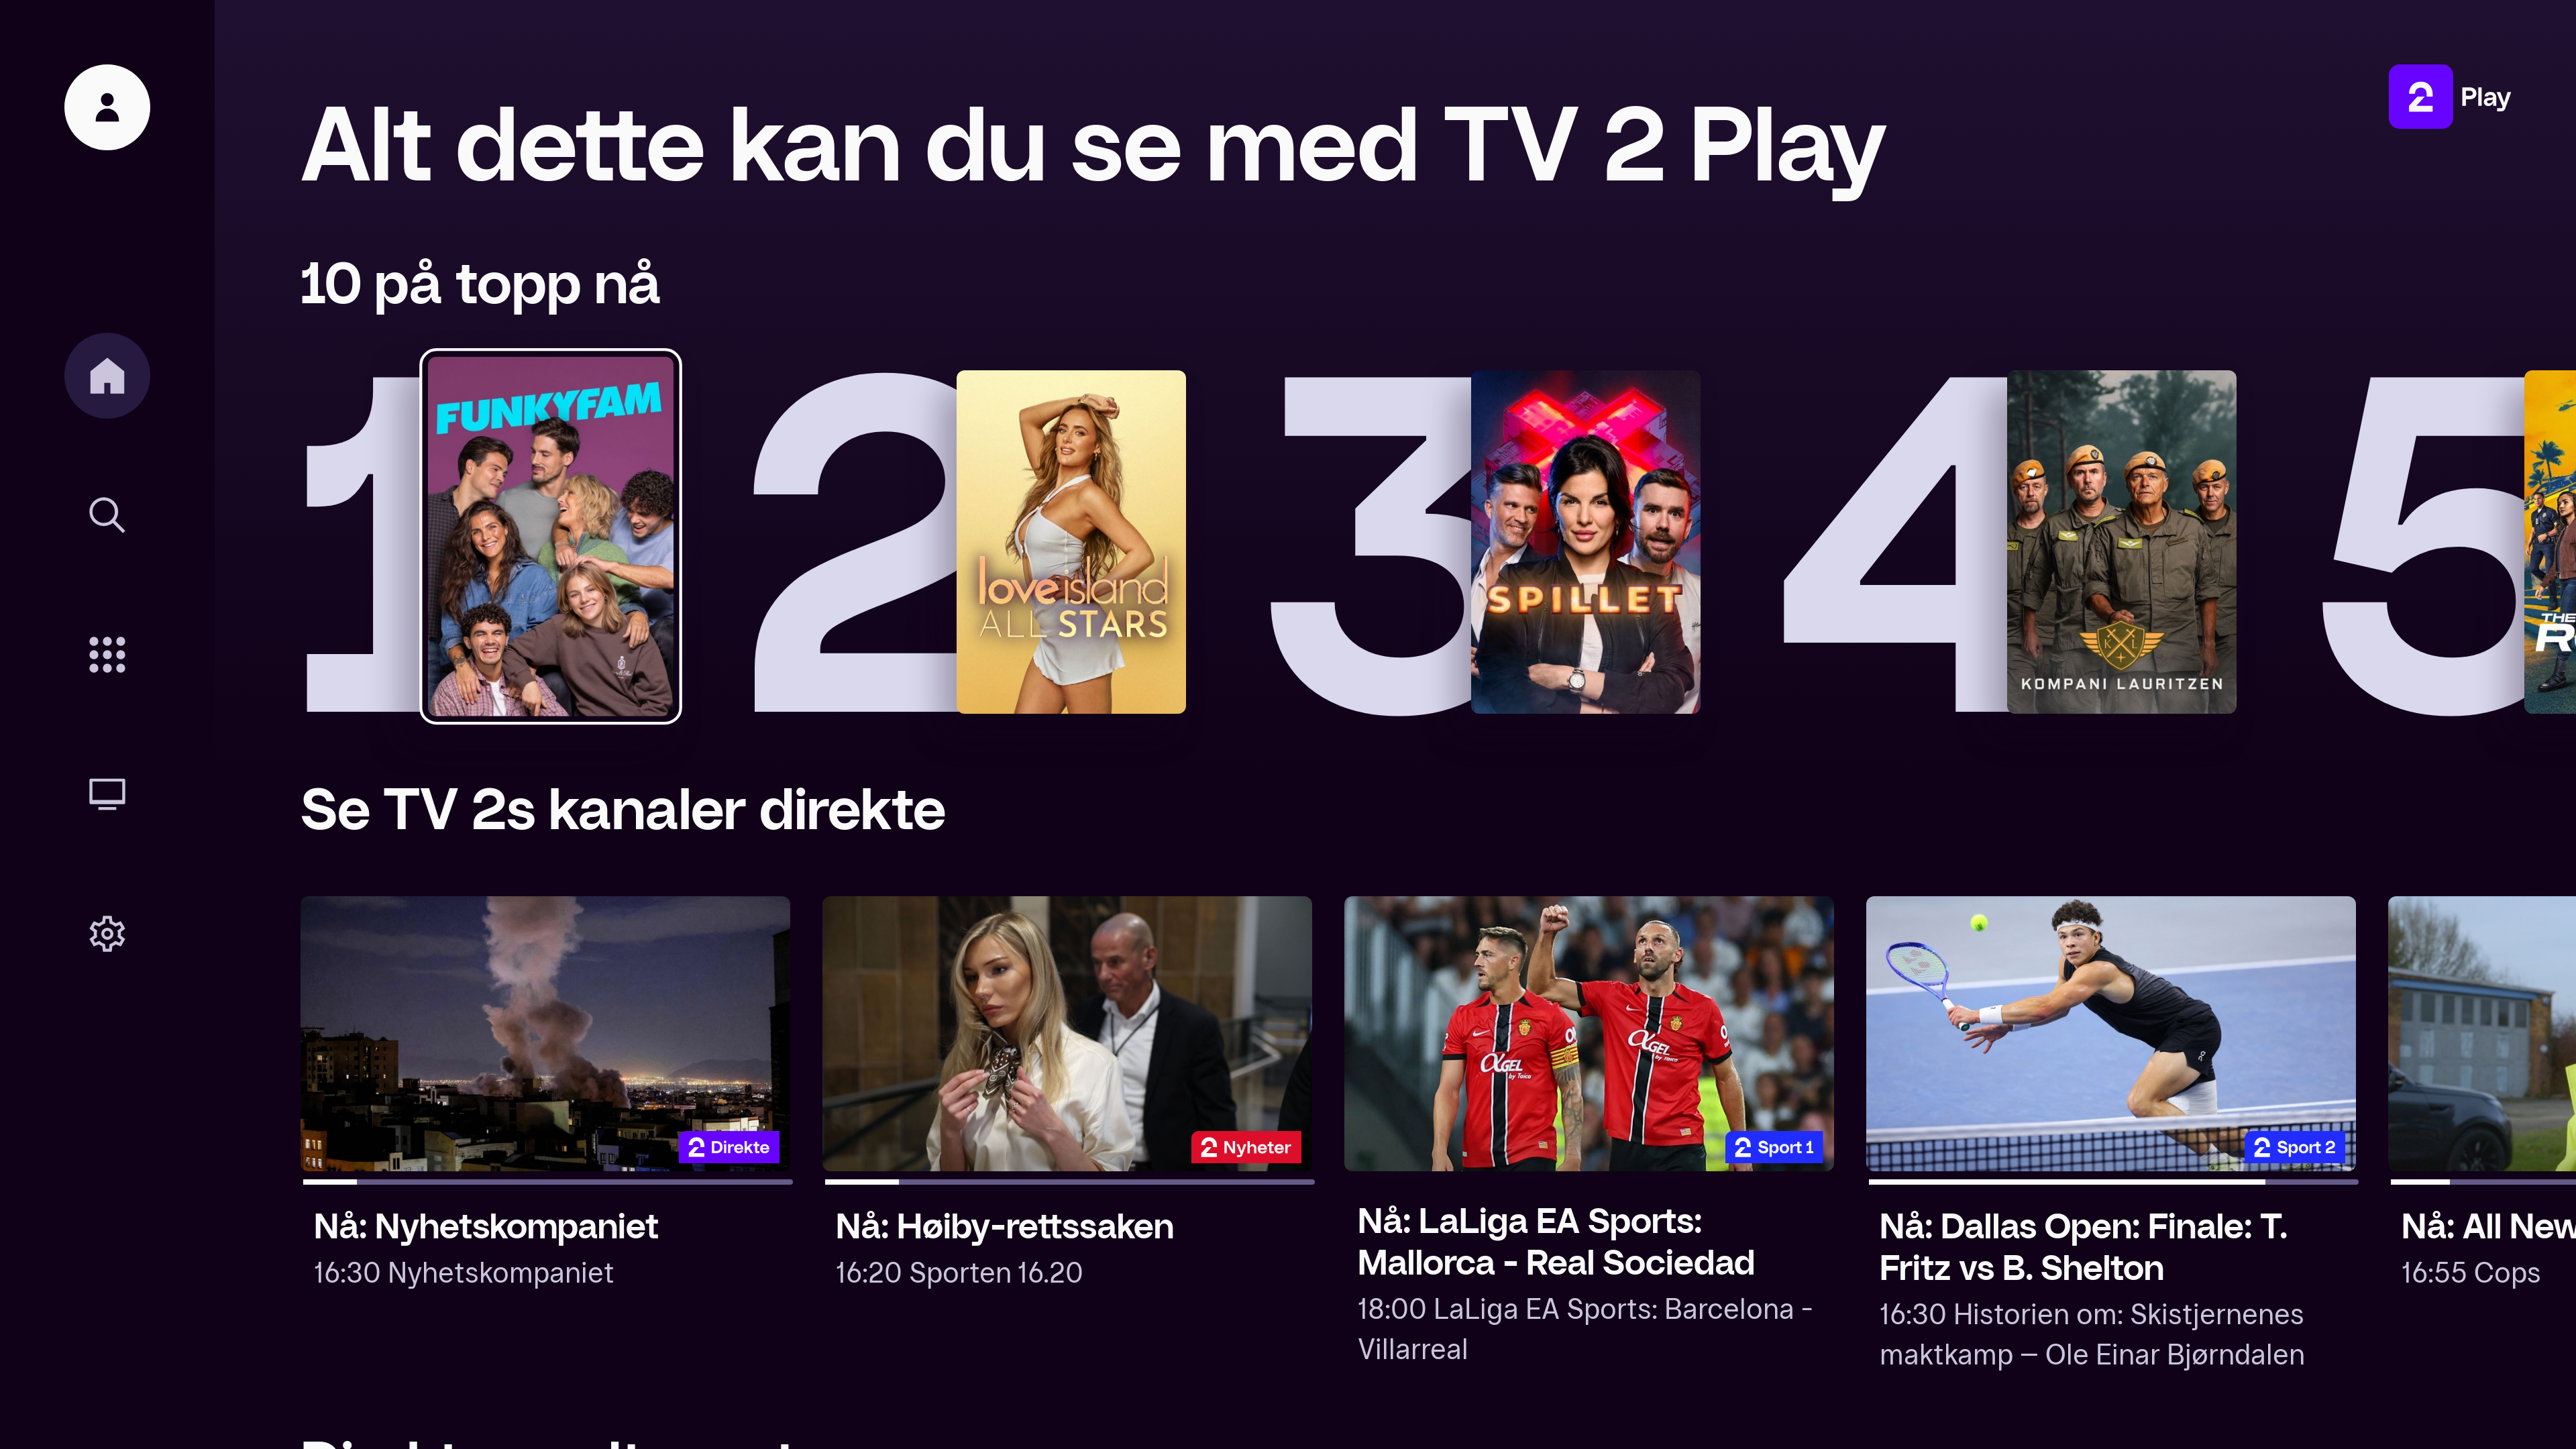